Tests JavaScript executor functionality by interacting with form elements, performing scrolling operations, and navigating through the website using JavaScript commands

Starting URL: https://www.mycontactform.com/

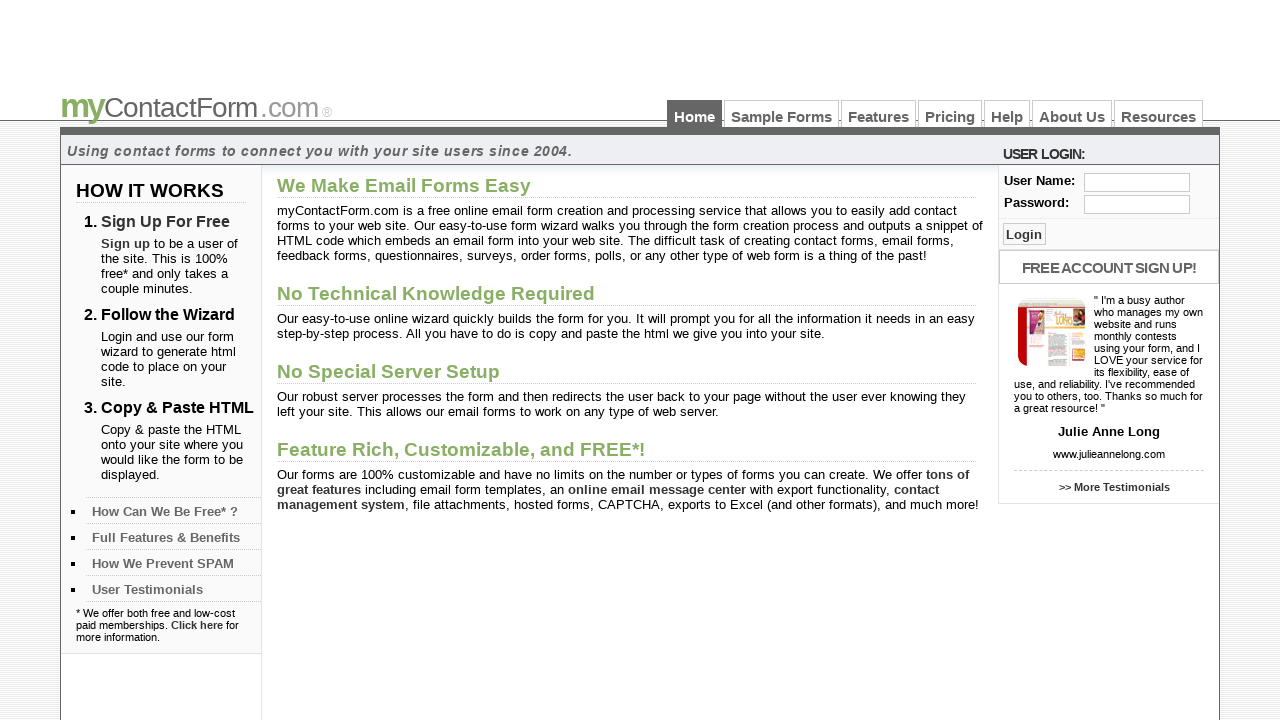

Refreshed page using JavaScript history.go(0)
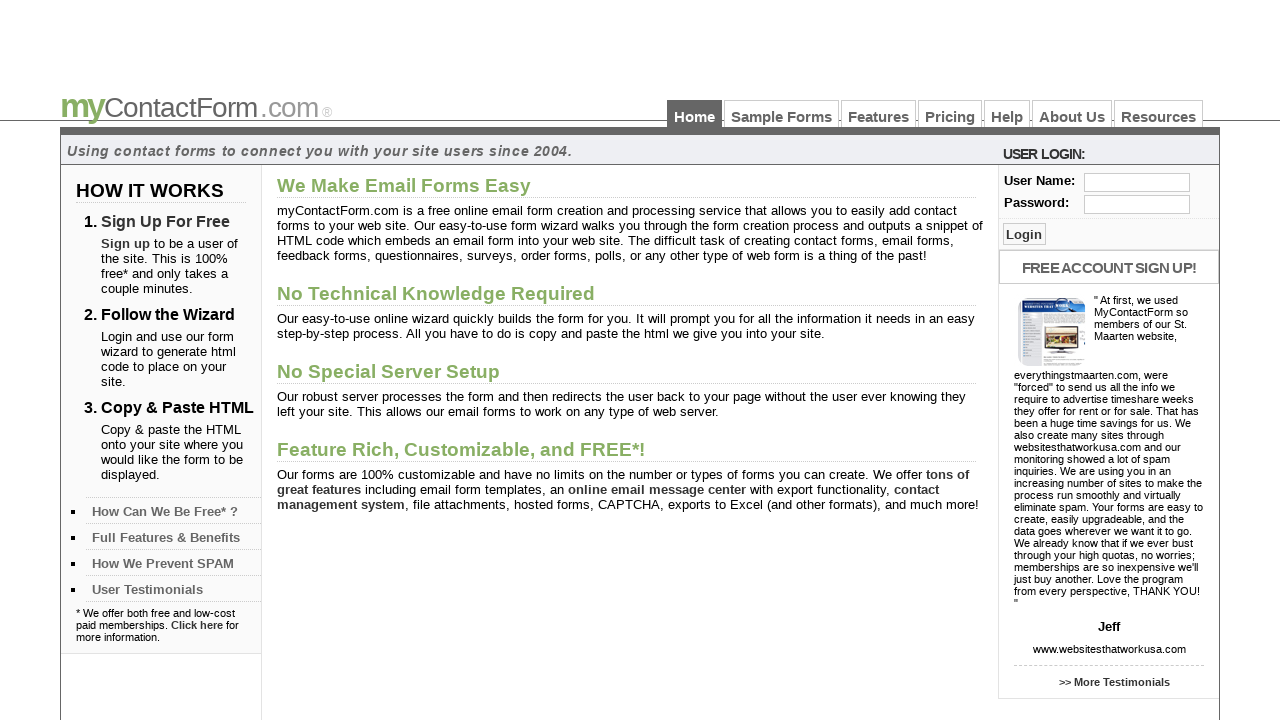

Retrieved page title: Free Contact and Email Forms - myContactForm.com
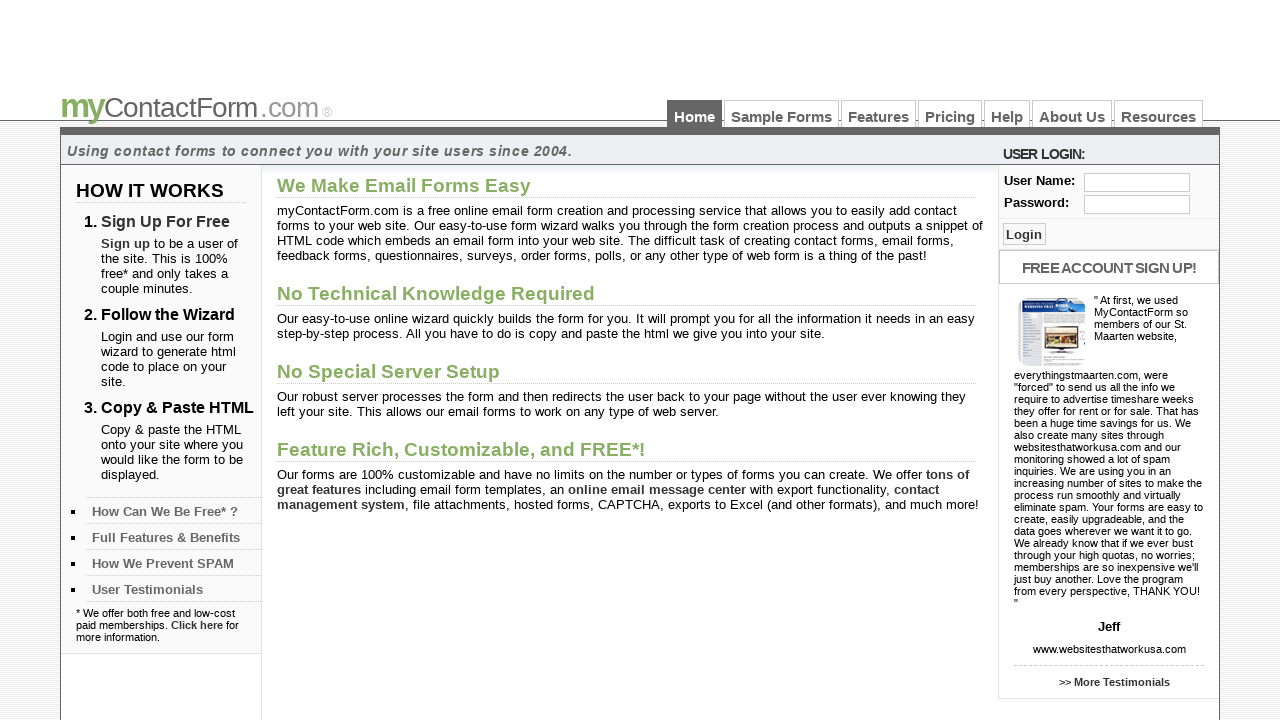

Retrieved domain name: www.mycontactform.com
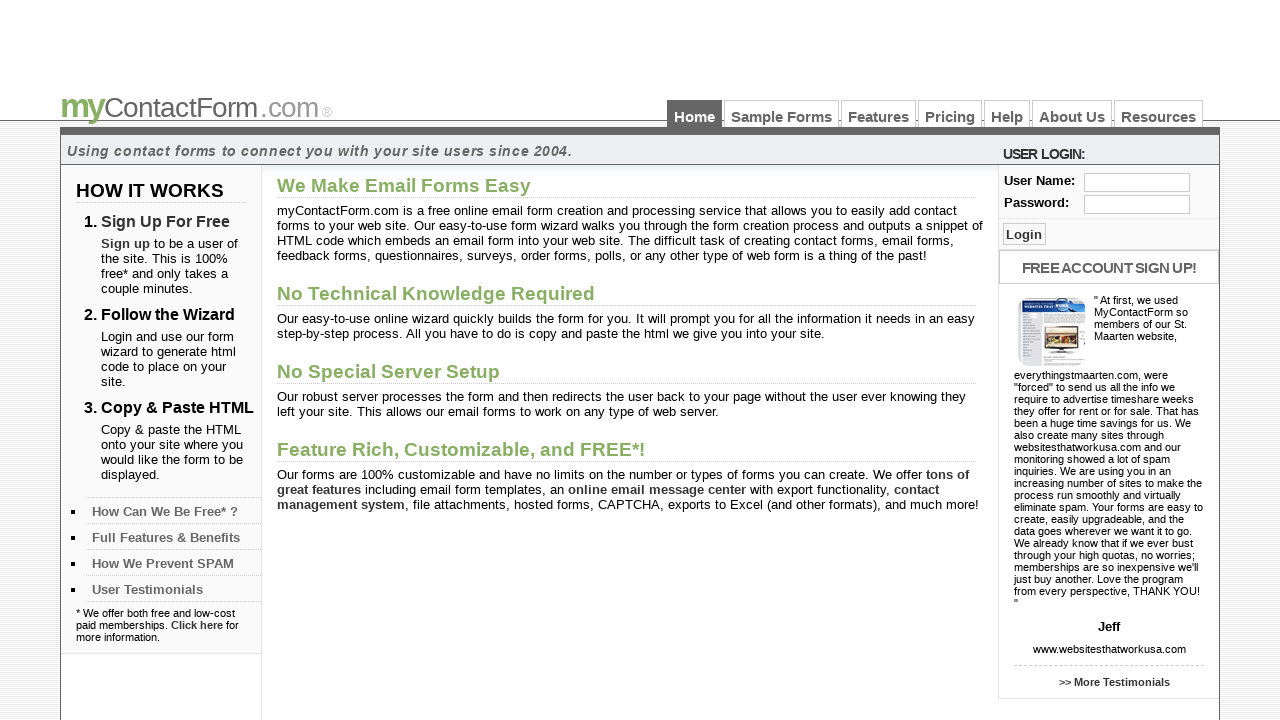

Retrieved page URL: https://www.mycontactform.com/
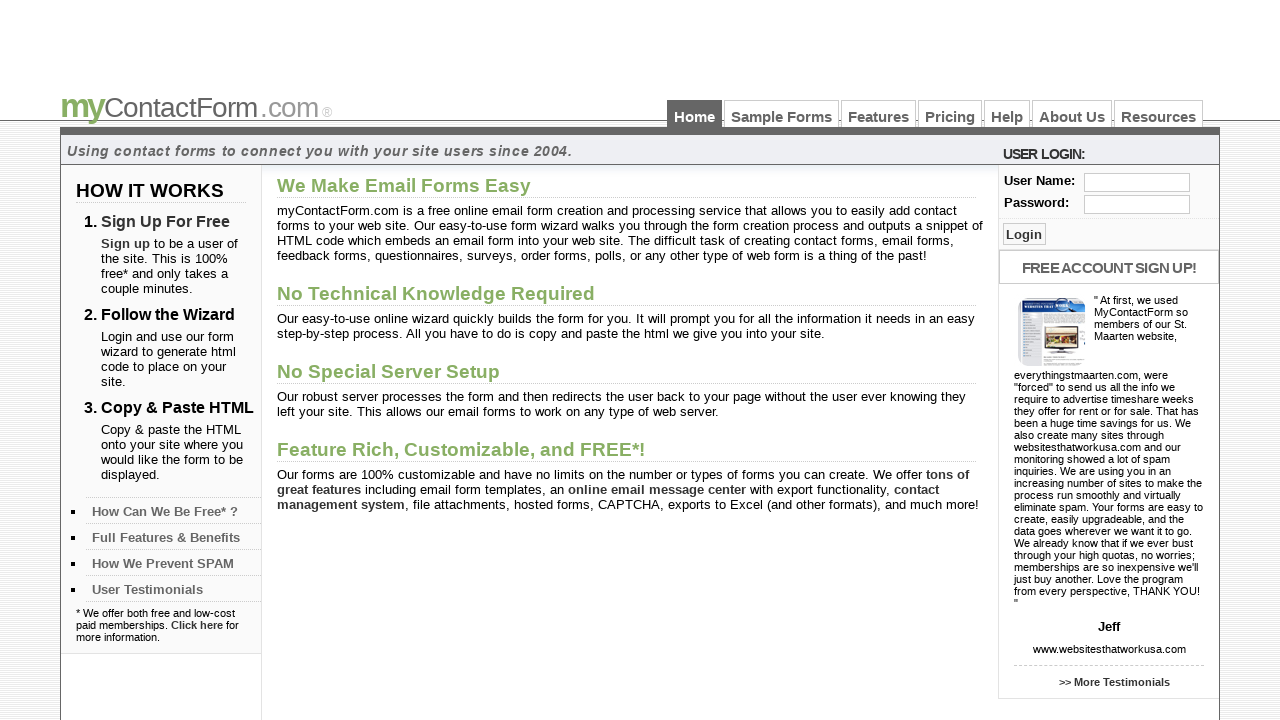

Styled username field with red border and yellow background
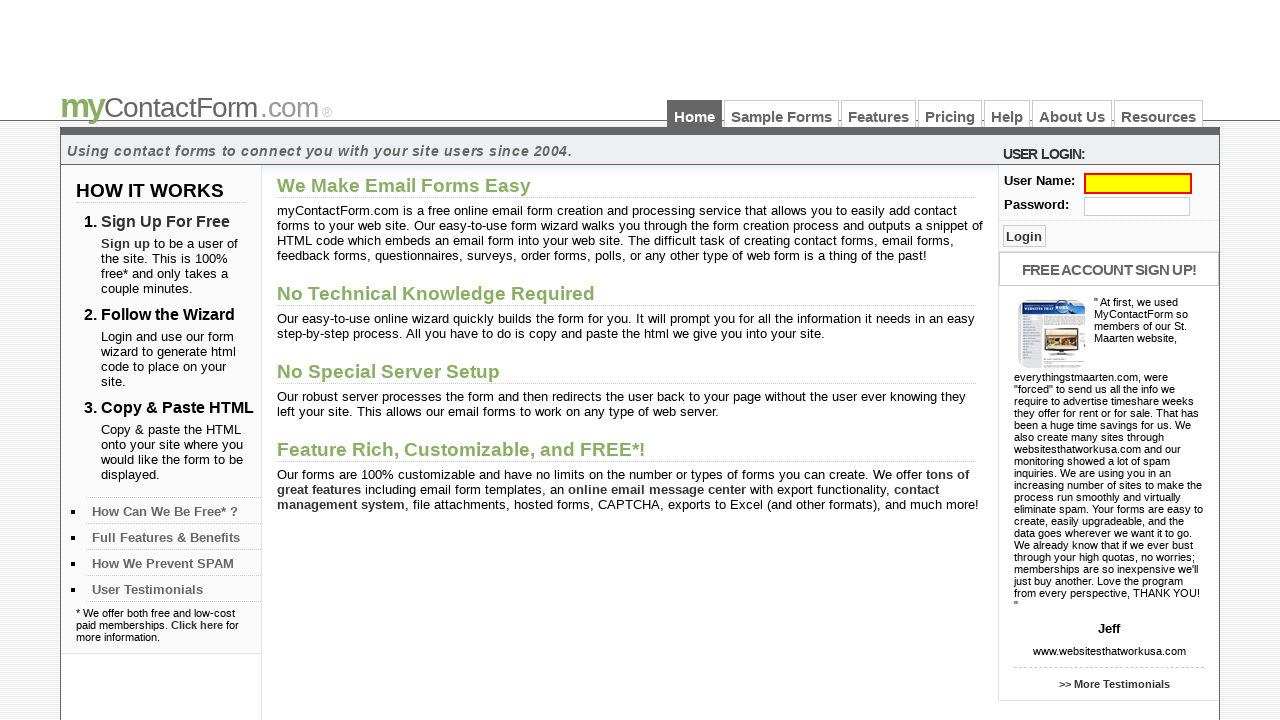

Waited 2 seconds for styling to complete
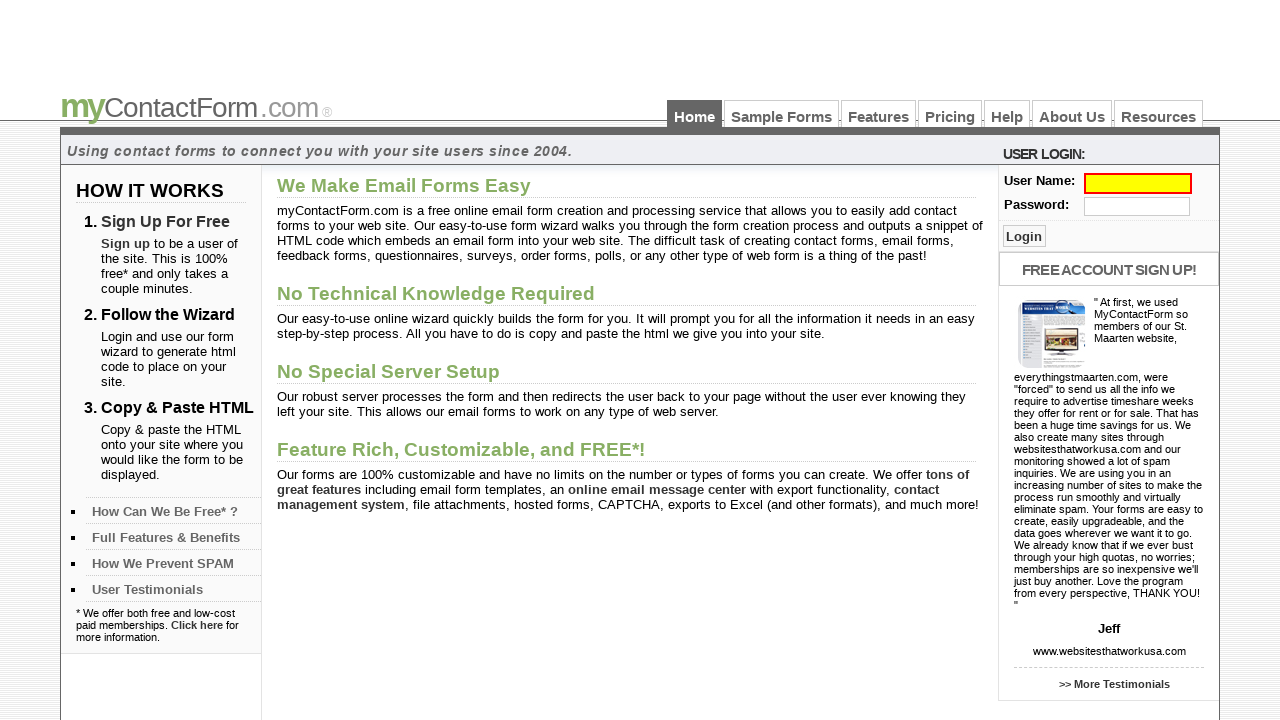

Set username field value to 'sai krishna' using JavaScript
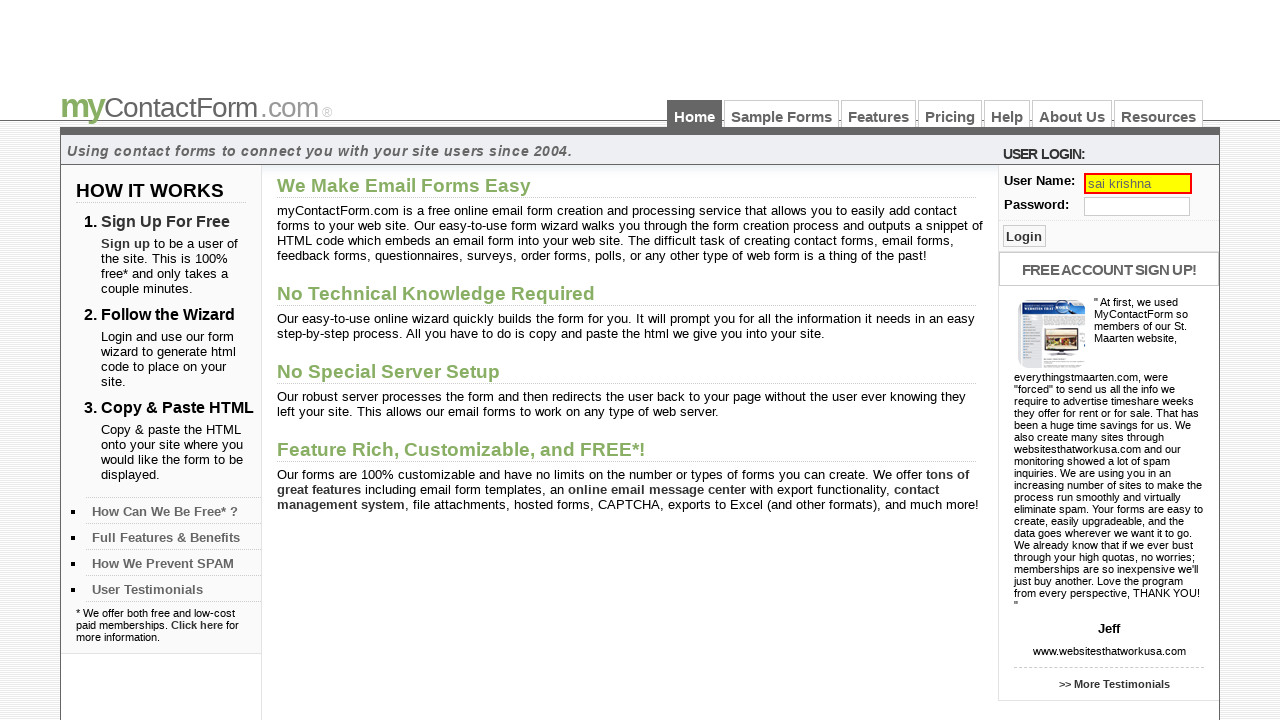

Waited 2 seconds after setting username
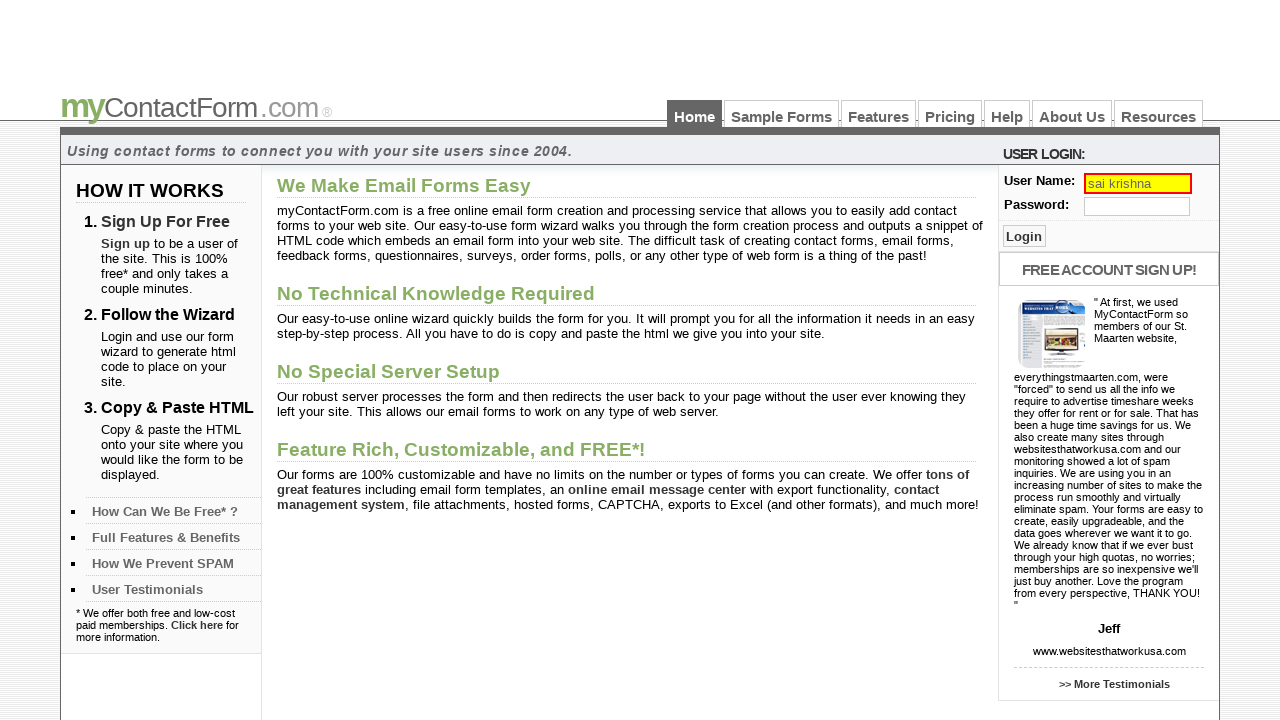

Styled password field with red border and set value to 'Secure*1234'
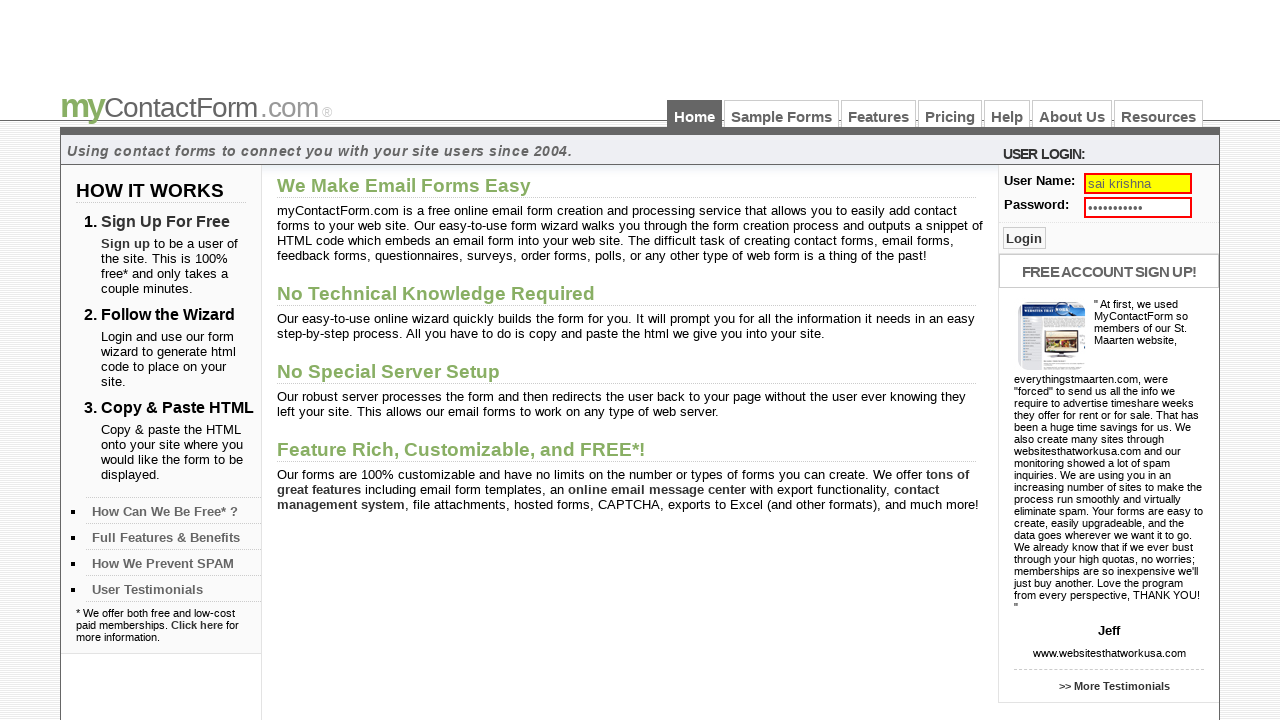

Waited 2 seconds after setting password
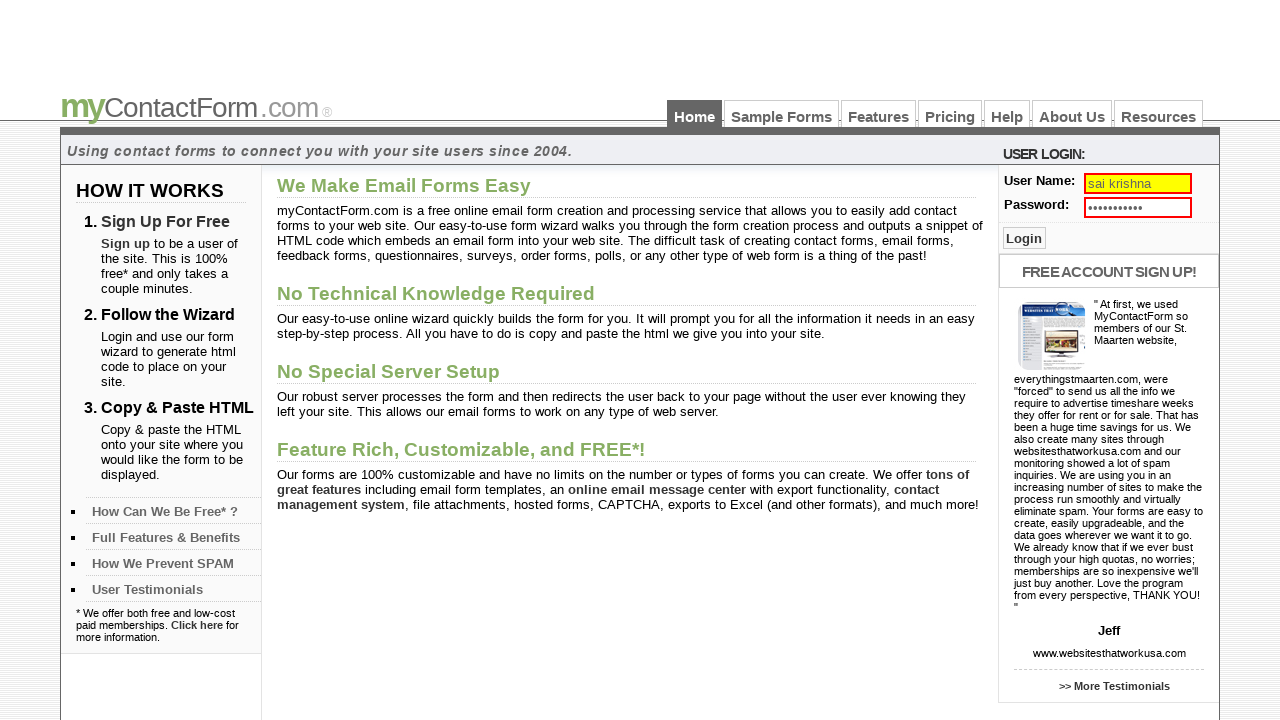

Clicked submit button using JavaScript
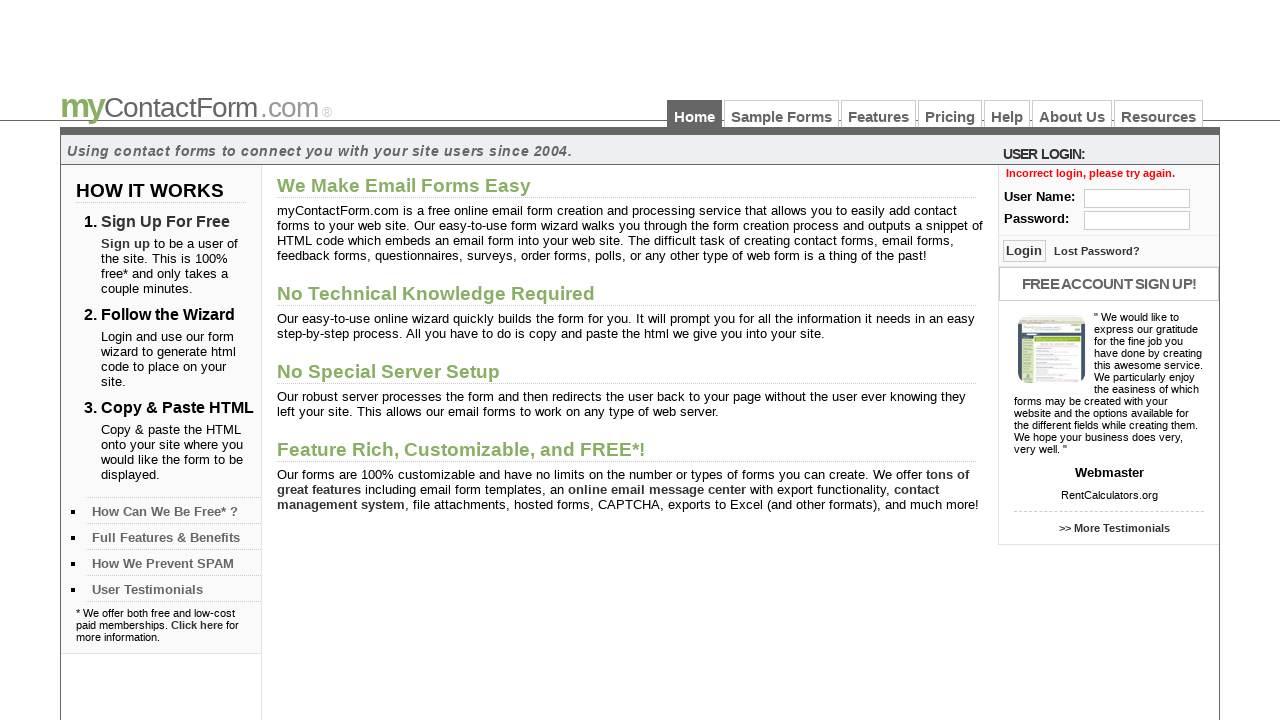

Waited 2 seconds after form submission
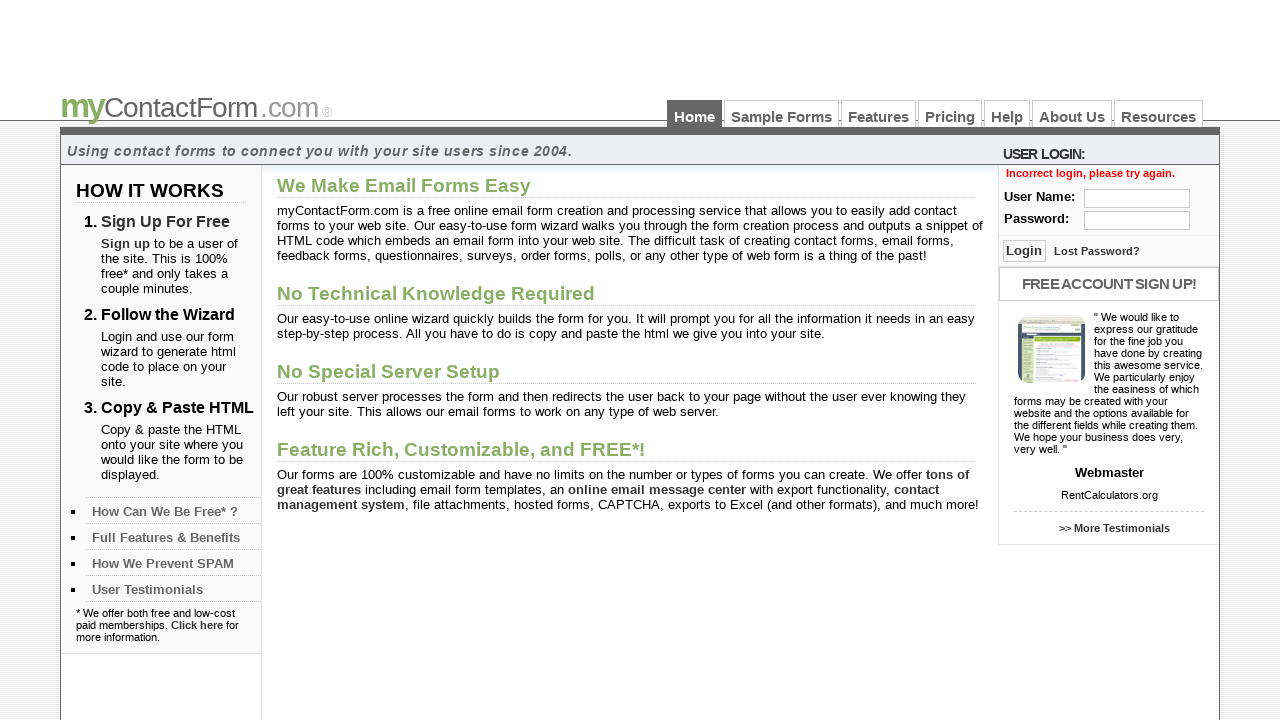

Clicked on 'Sample Forms' link at (782, 114) on text=Sample Forms
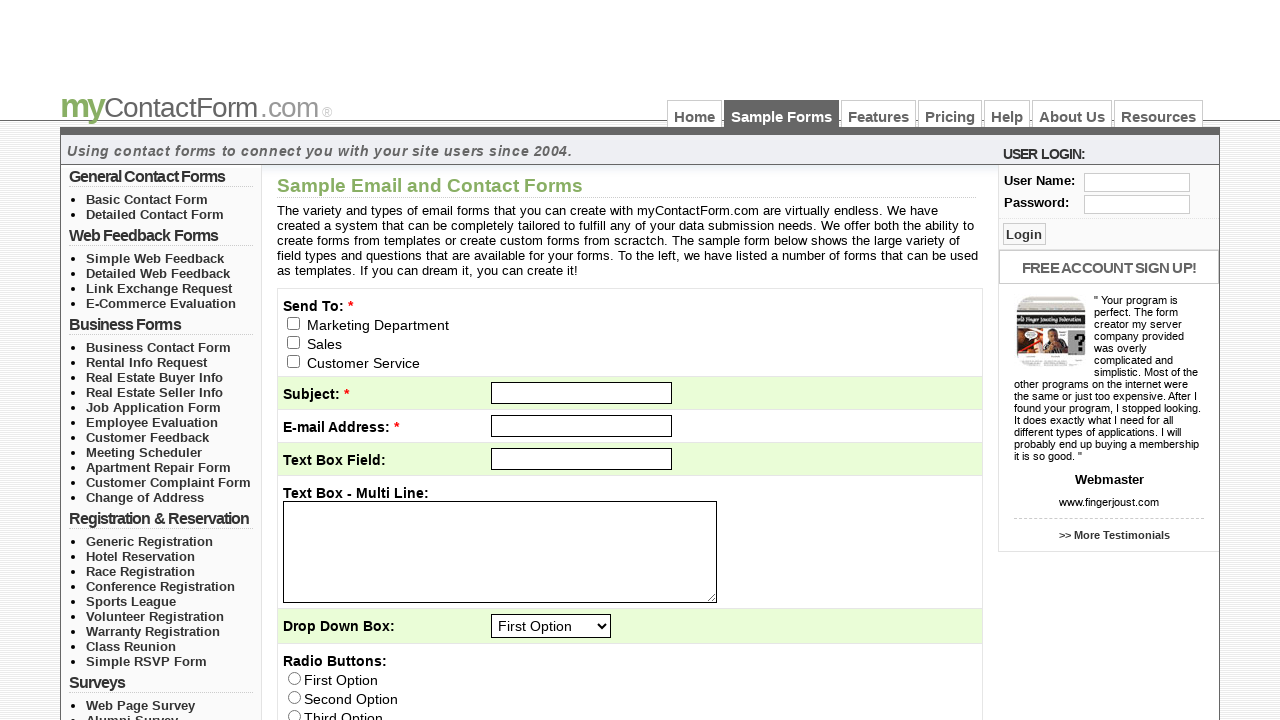

Clicked on 'Real Estate Seller Info' form at (154, 392) on text=Real Estate Seller Info
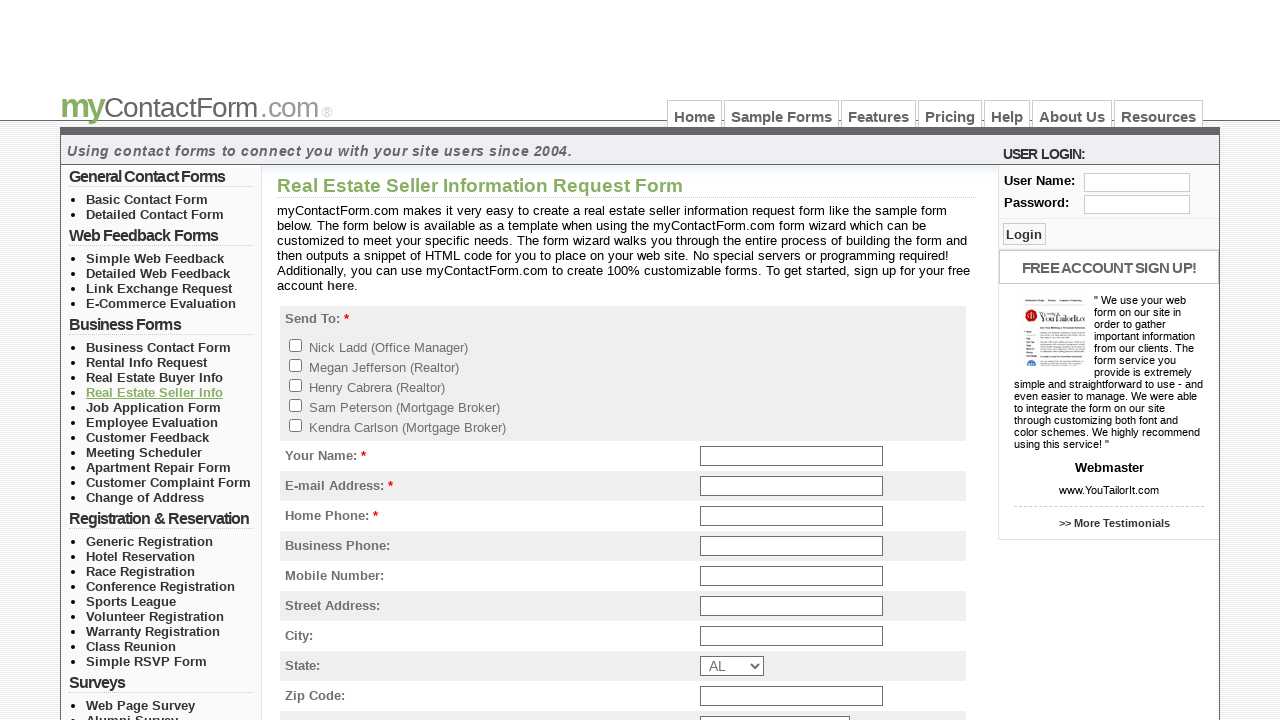

Waited 2 seconds for form to load
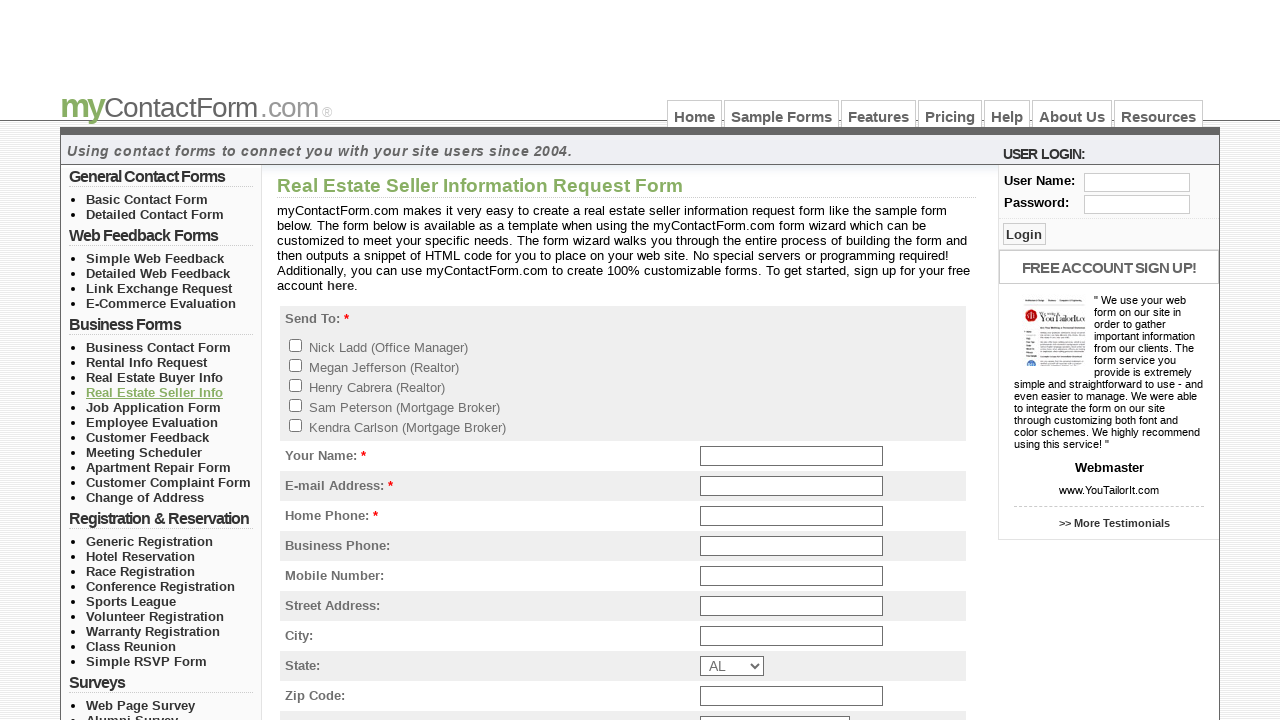

Scrolled down by 500 pixels
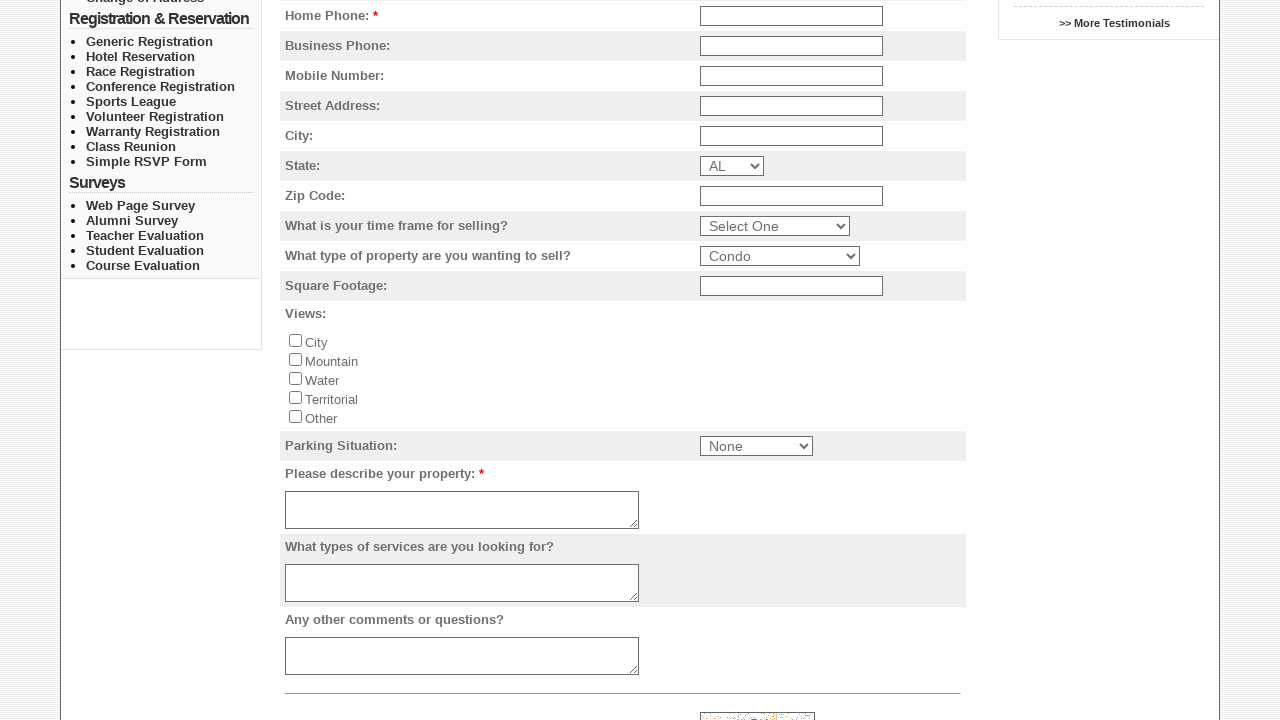

Waited 2 seconds after scrolling down
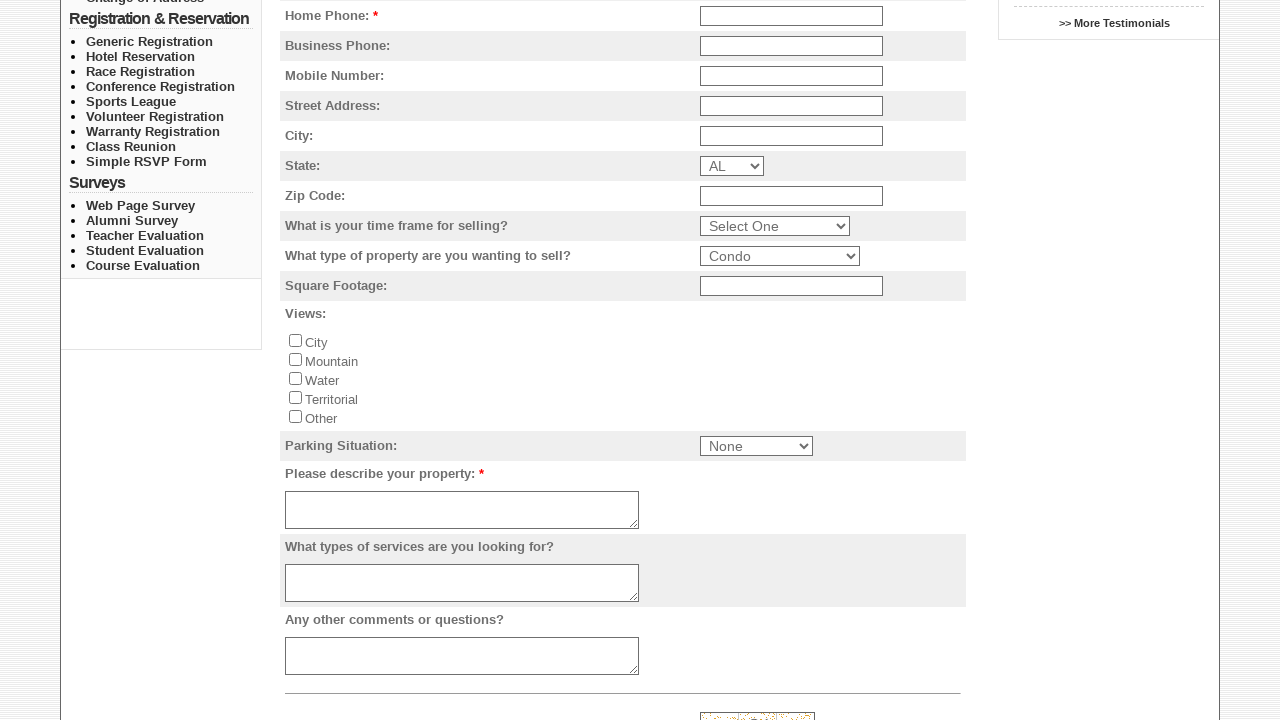

Scrolled to the bottom of the page
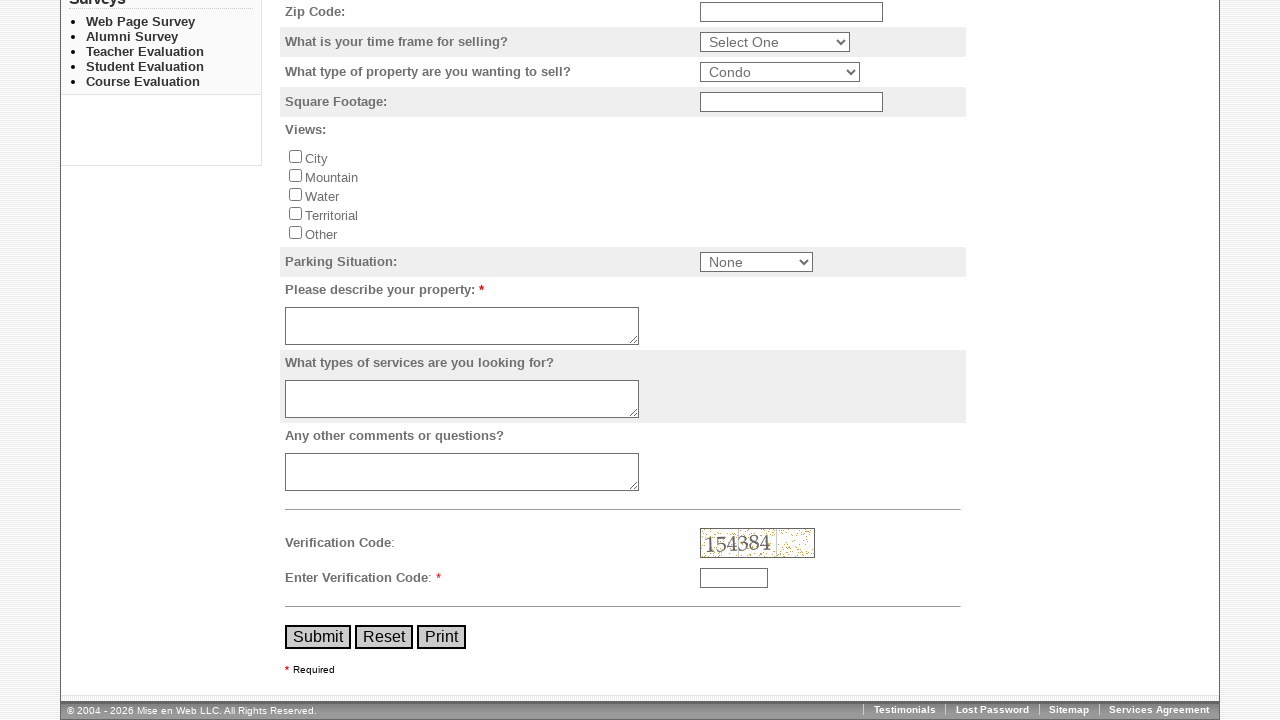

Waited 2 seconds after scrolling to bottom
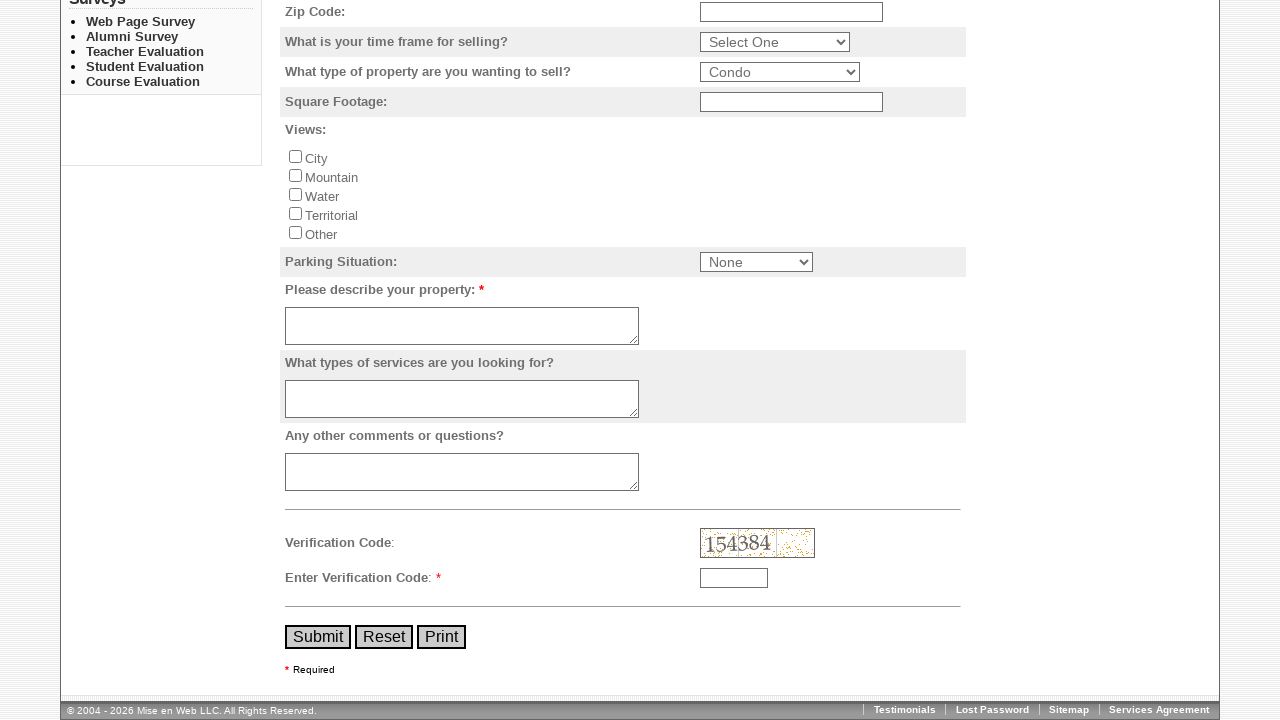

Scrolled to 'Home' link element
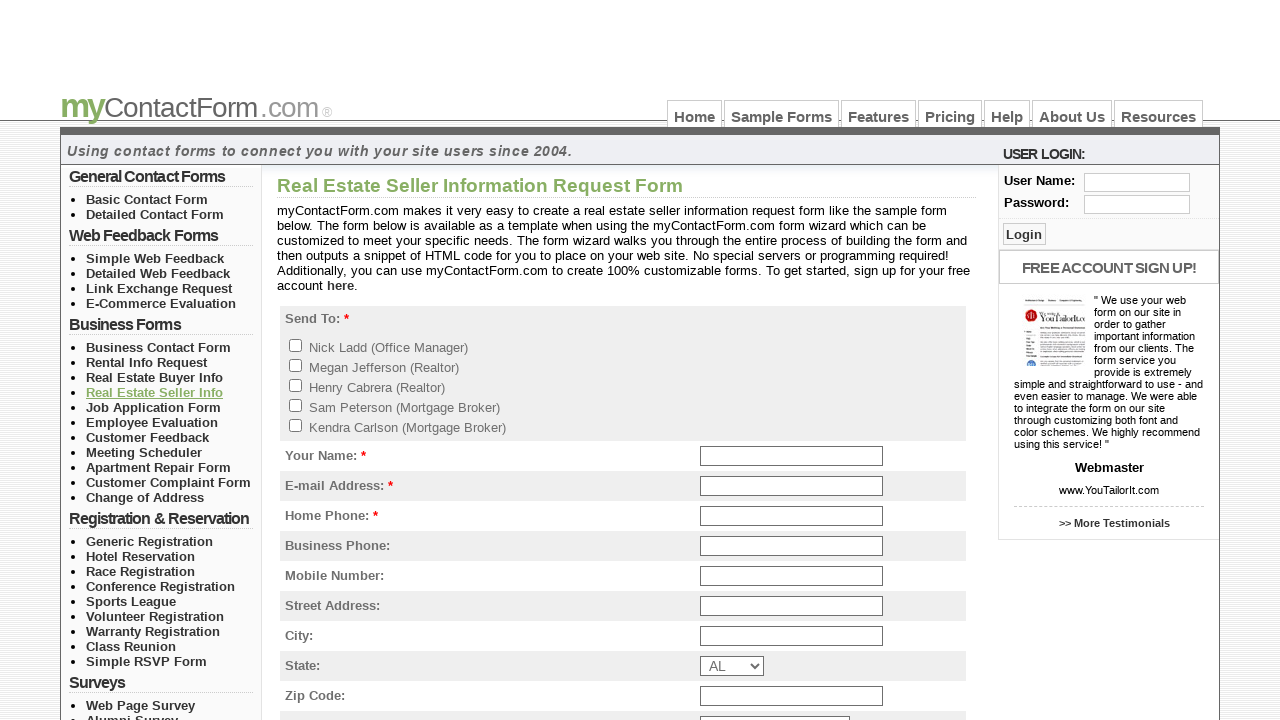

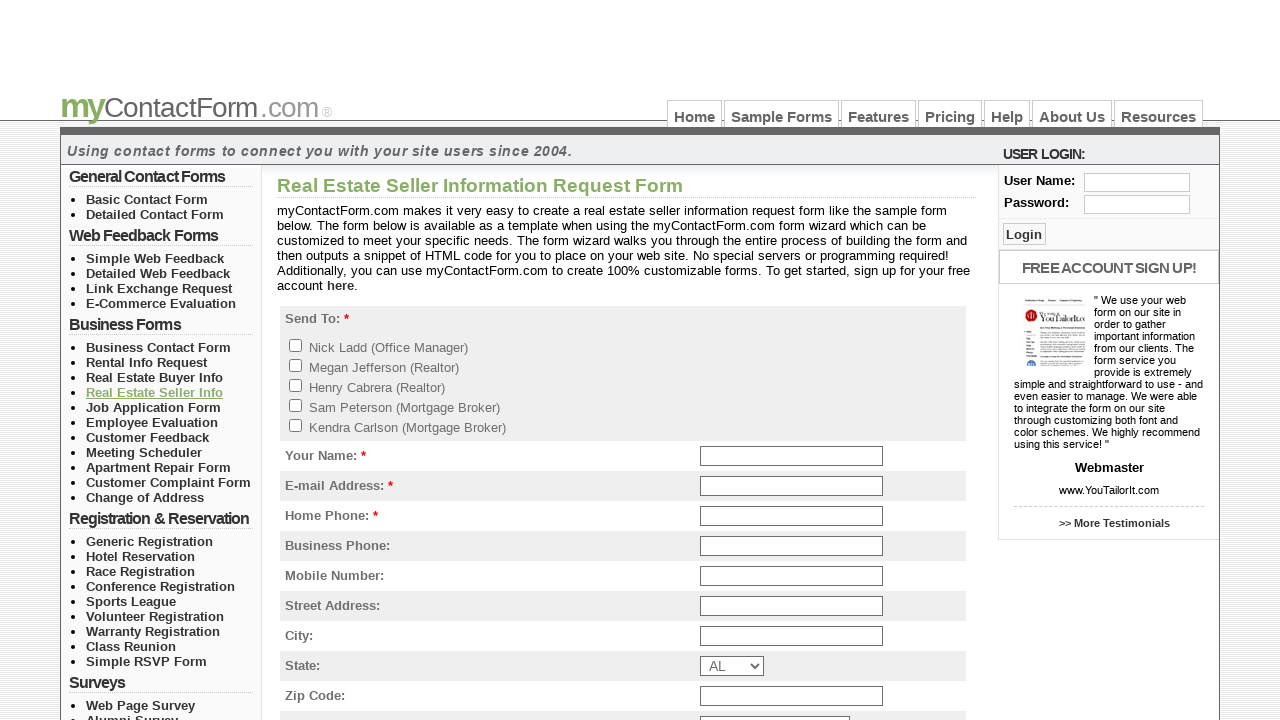